Tests the search functionality on a PWA book store demo app by entering a search query into the input field

Starting URL: https://books-pwakit.appspot.com/

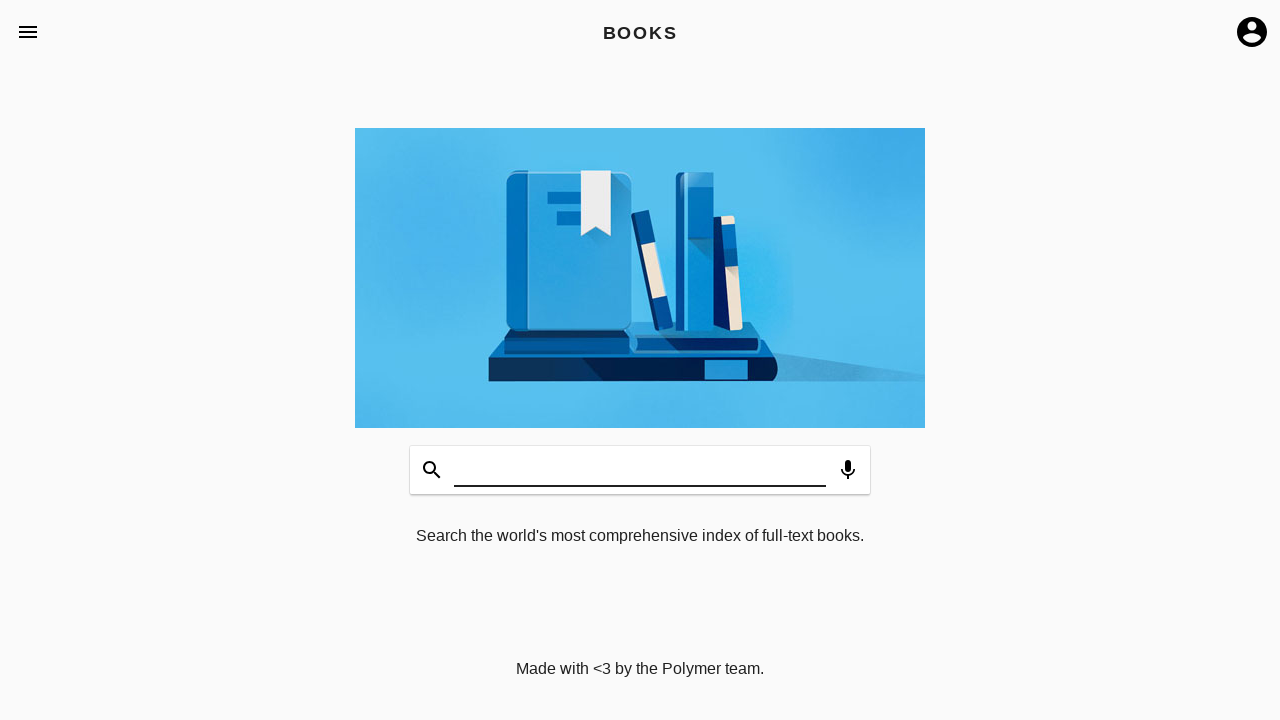

Filled search input field with 'rich' on input#input
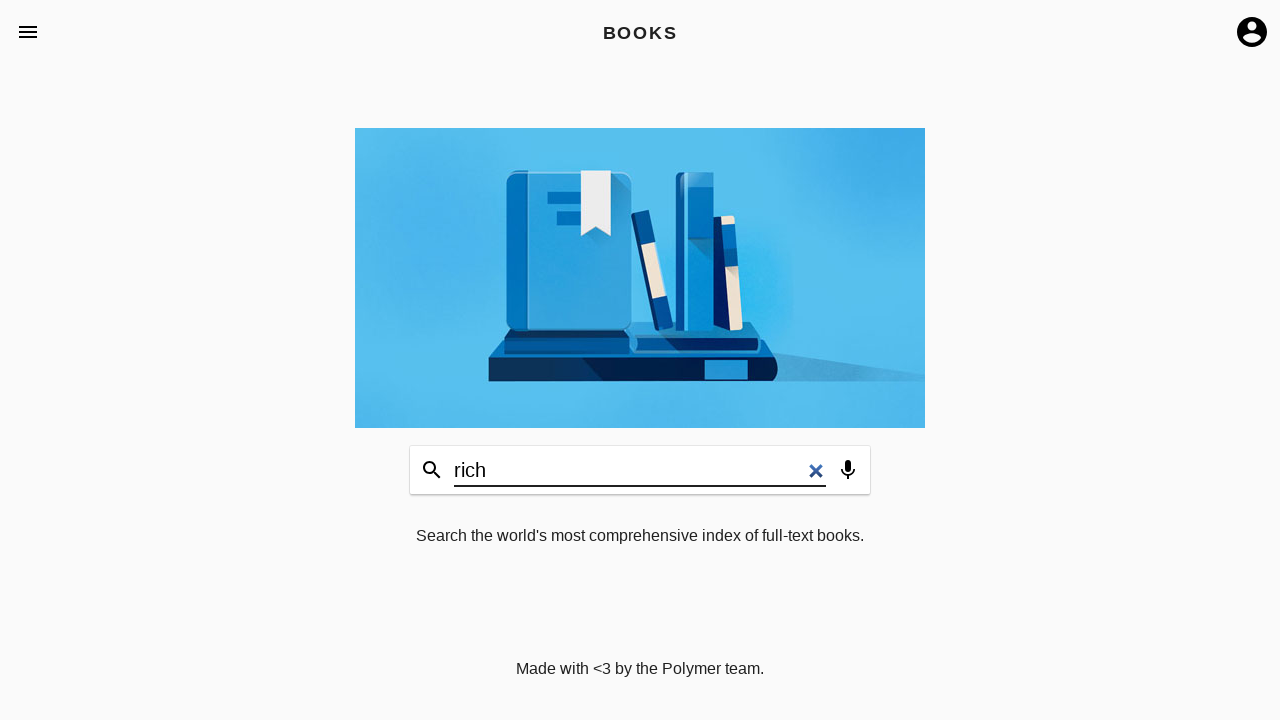

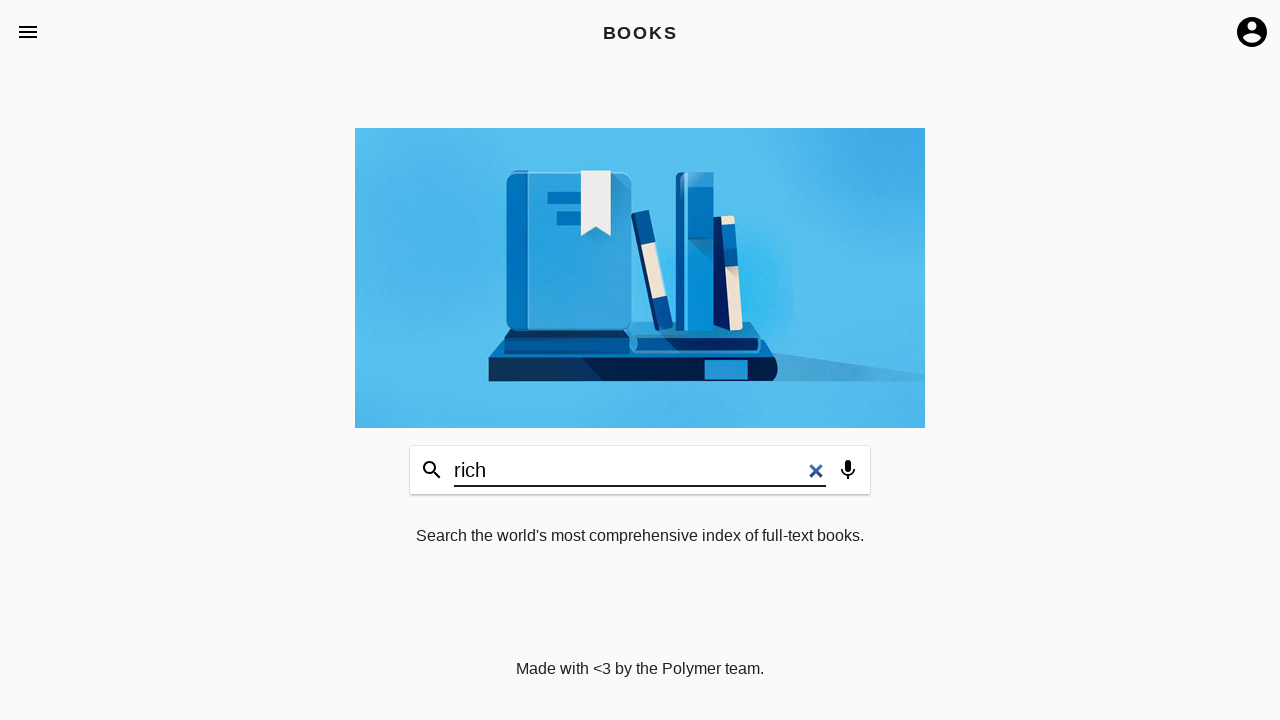